Tests various dropdown interactions on a practice page including static dropdown selection, passenger count increment, dynamic origin/destination selection, autosuggestive dropdown selection, and checkbox interaction.

Starting URL: https://rahulshettyacademy.com/dropdownsPractise/

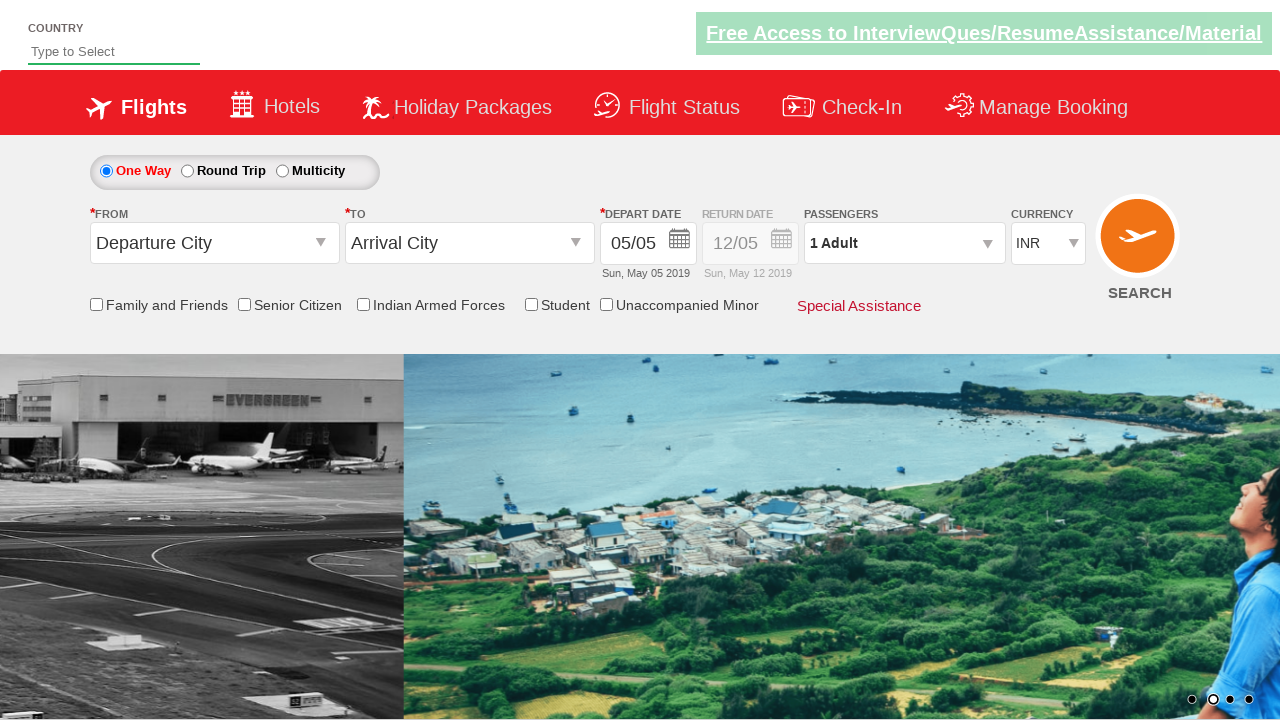

Selected AED from currency dropdown on #ctl00_mainContent_DropDownListCurrency
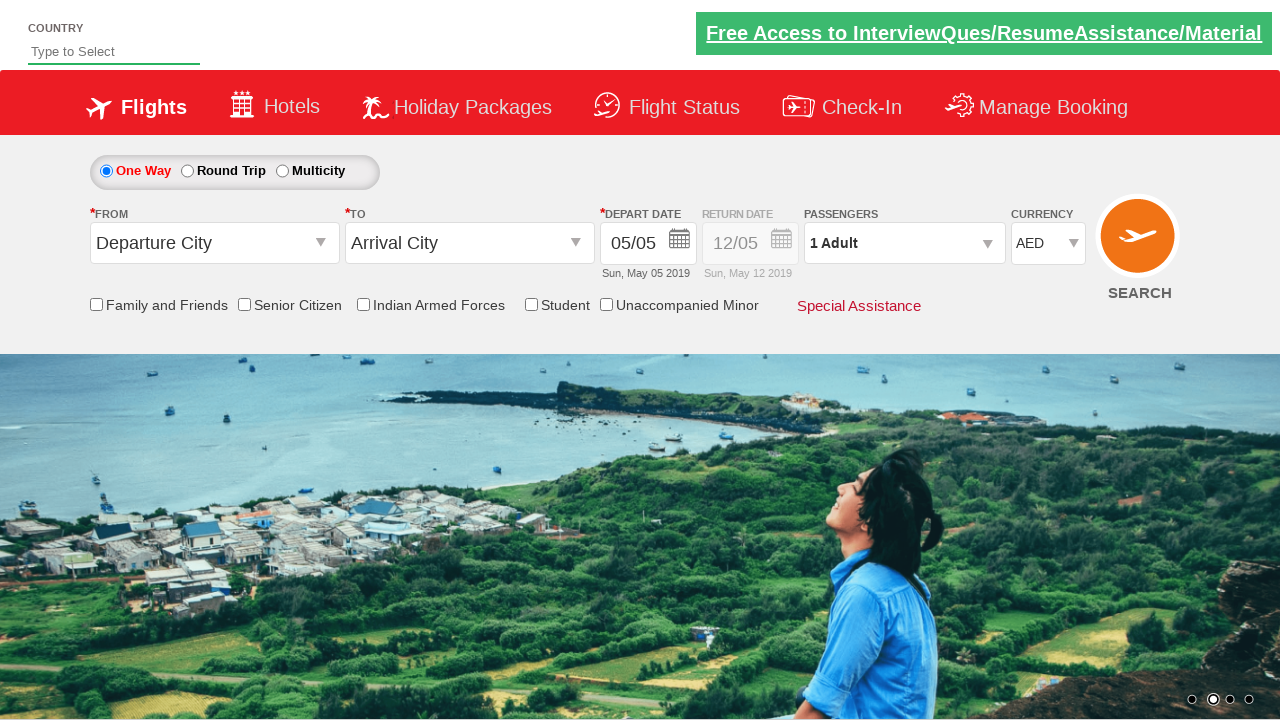

Clicked on passenger info dropdown at (904, 243) on #divpaxinfo
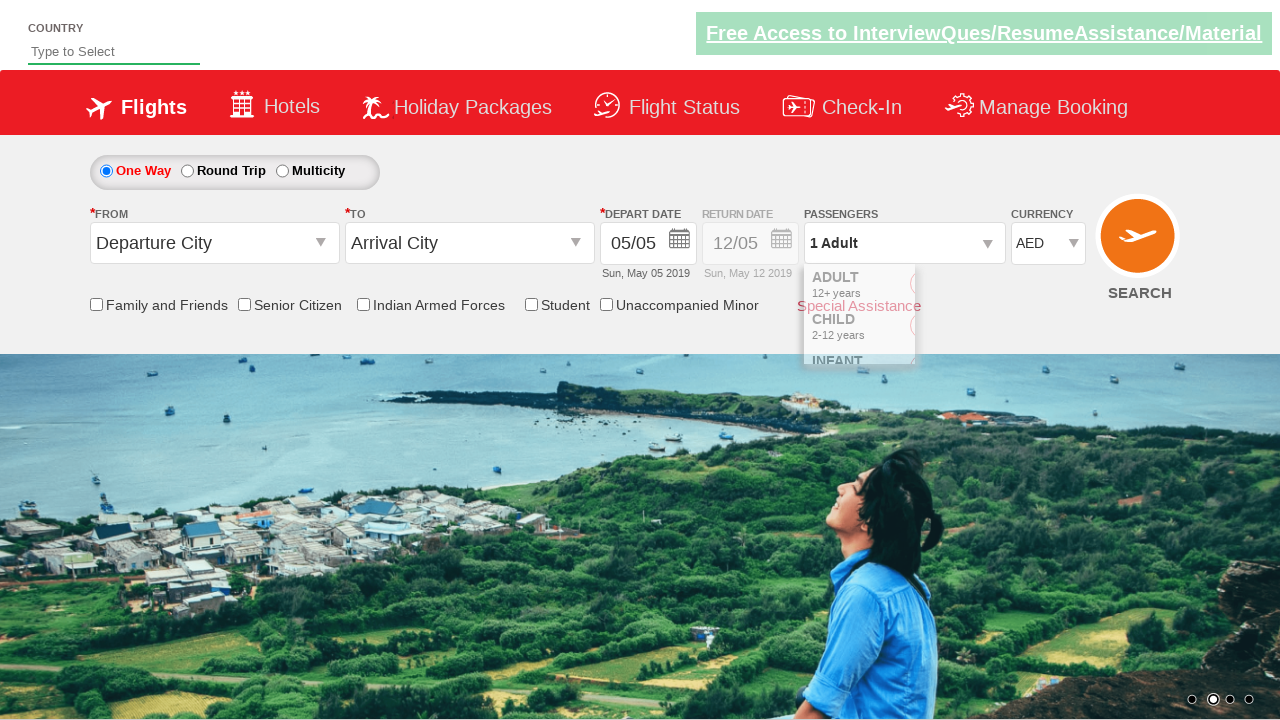

Waited for passenger dropdown to open
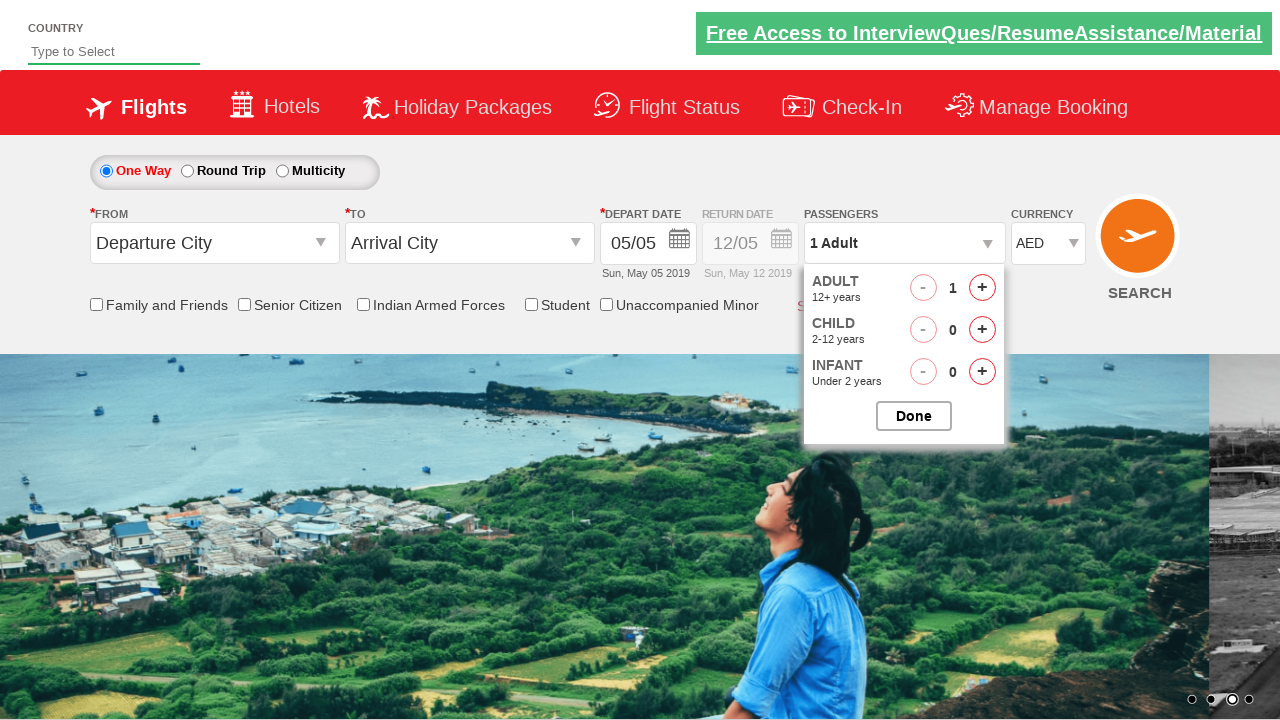

Incremented adult passenger count (iteration 1/3) at (982, 288) on #hrefIncAdt
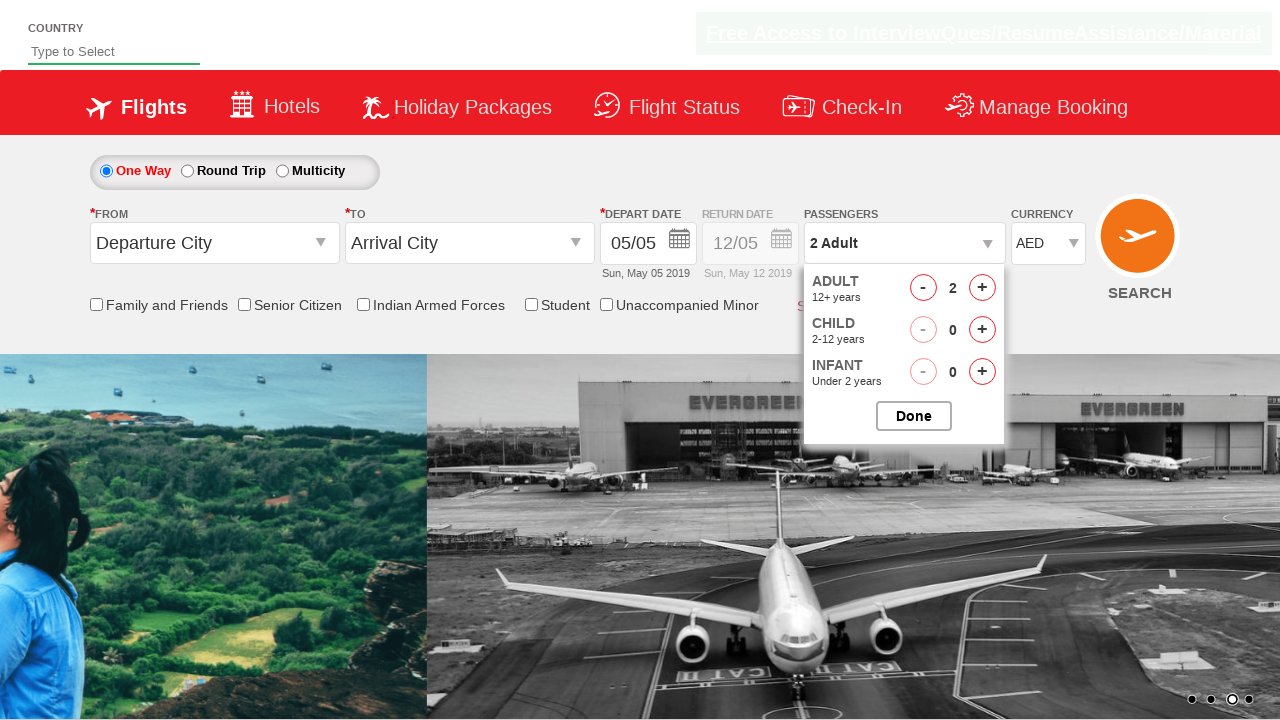

Incremented adult passenger count (iteration 2/3) at (982, 288) on #hrefIncAdt
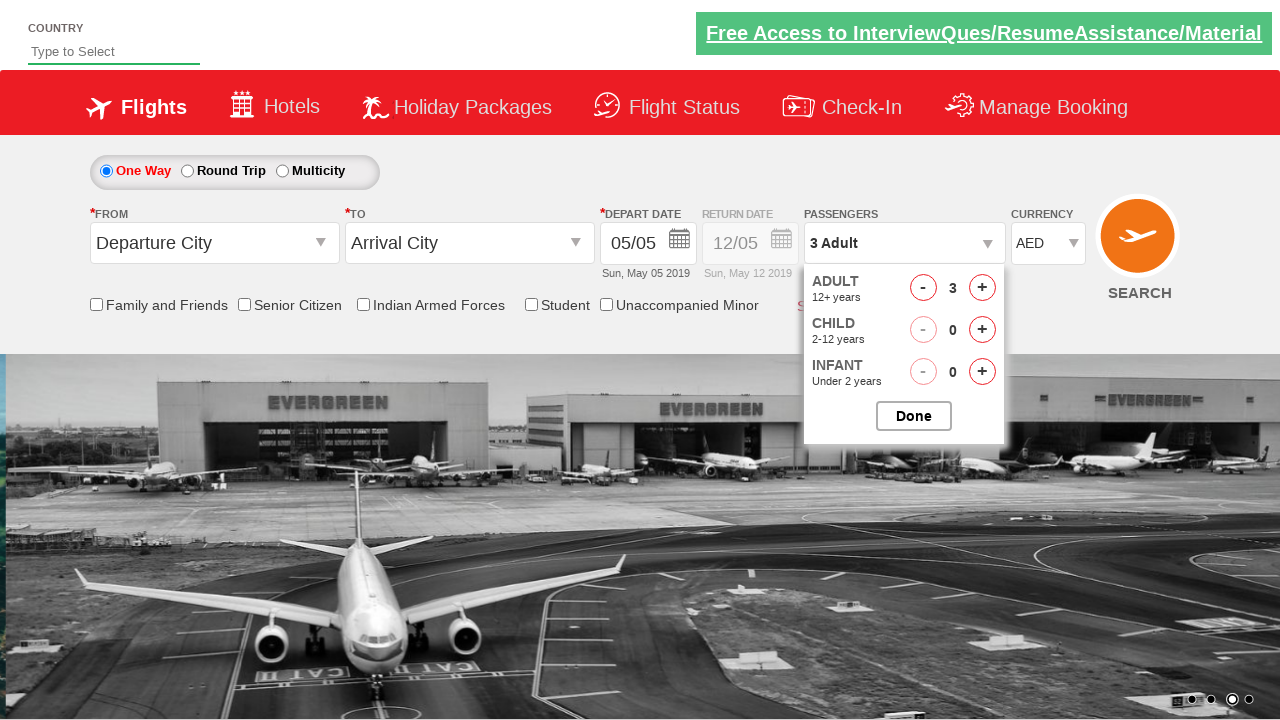

Incremented adult passenger count (iteration 3/3) at (982, 288) on #hrefIncAdt
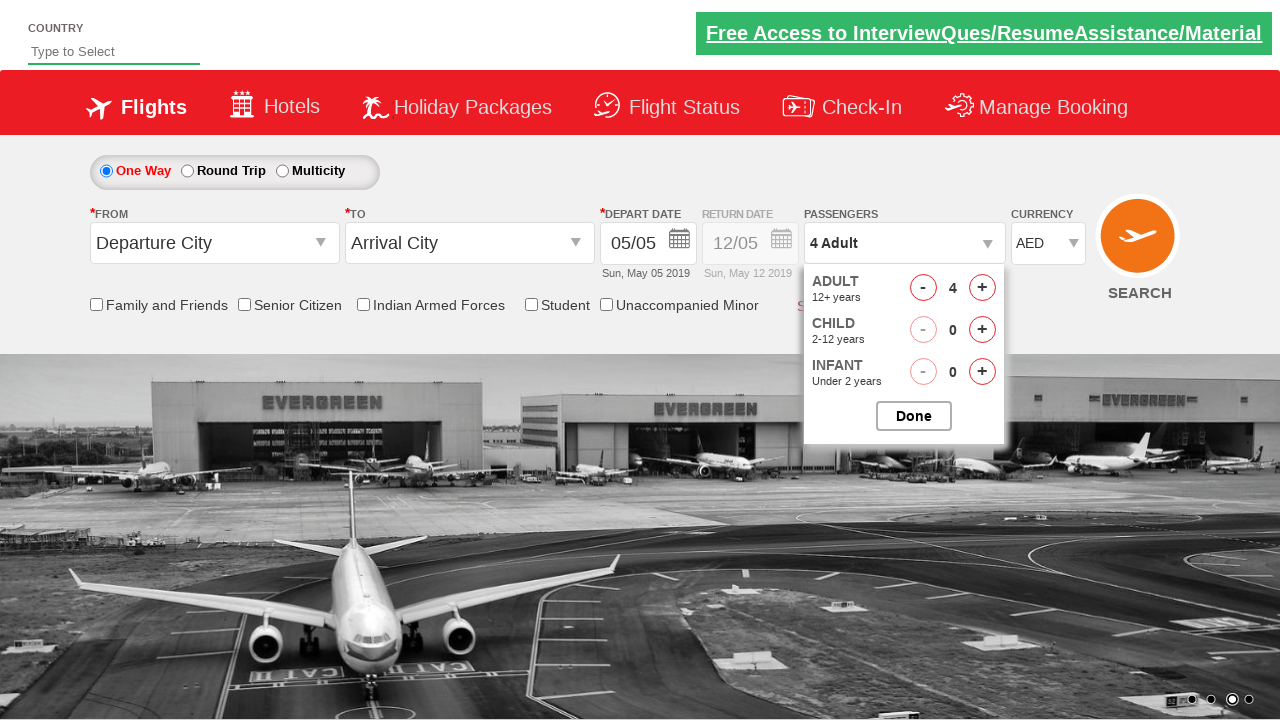

Waited after incrementing passenger count
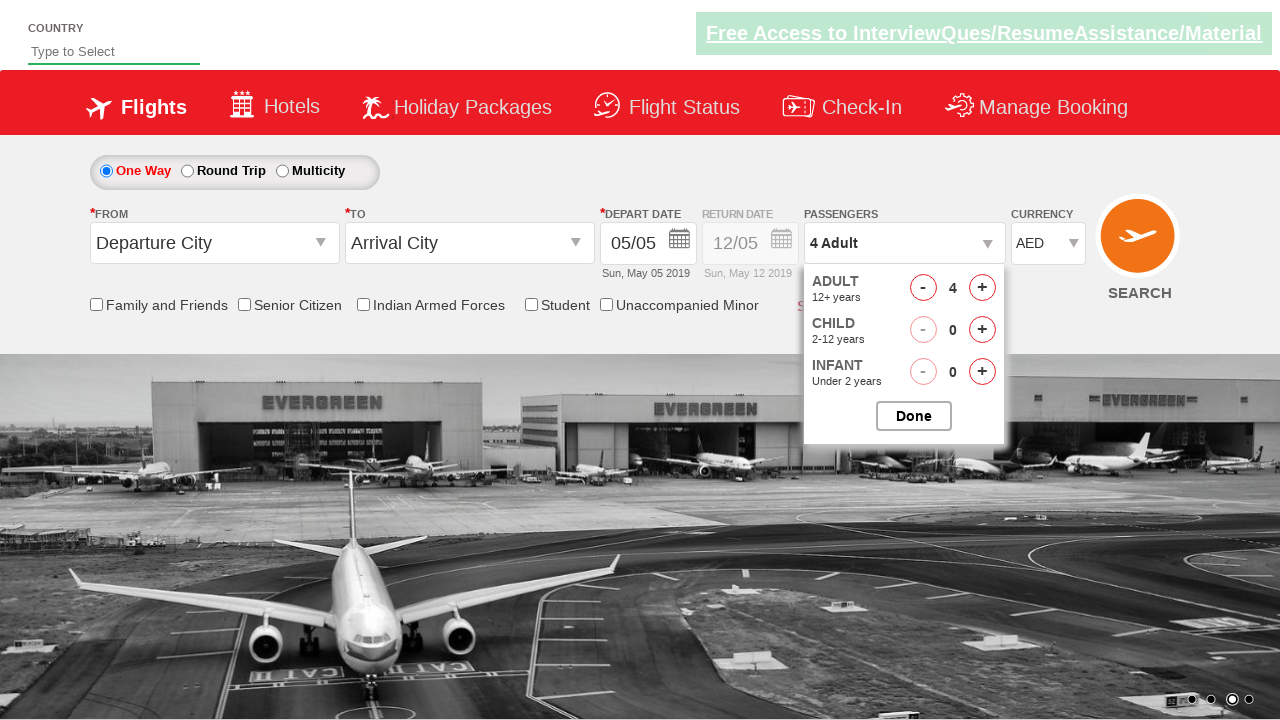

Clicked on origin station dropdown at (214, 243) on #ctl00_mainContent_ddl_originStation1_CTXT
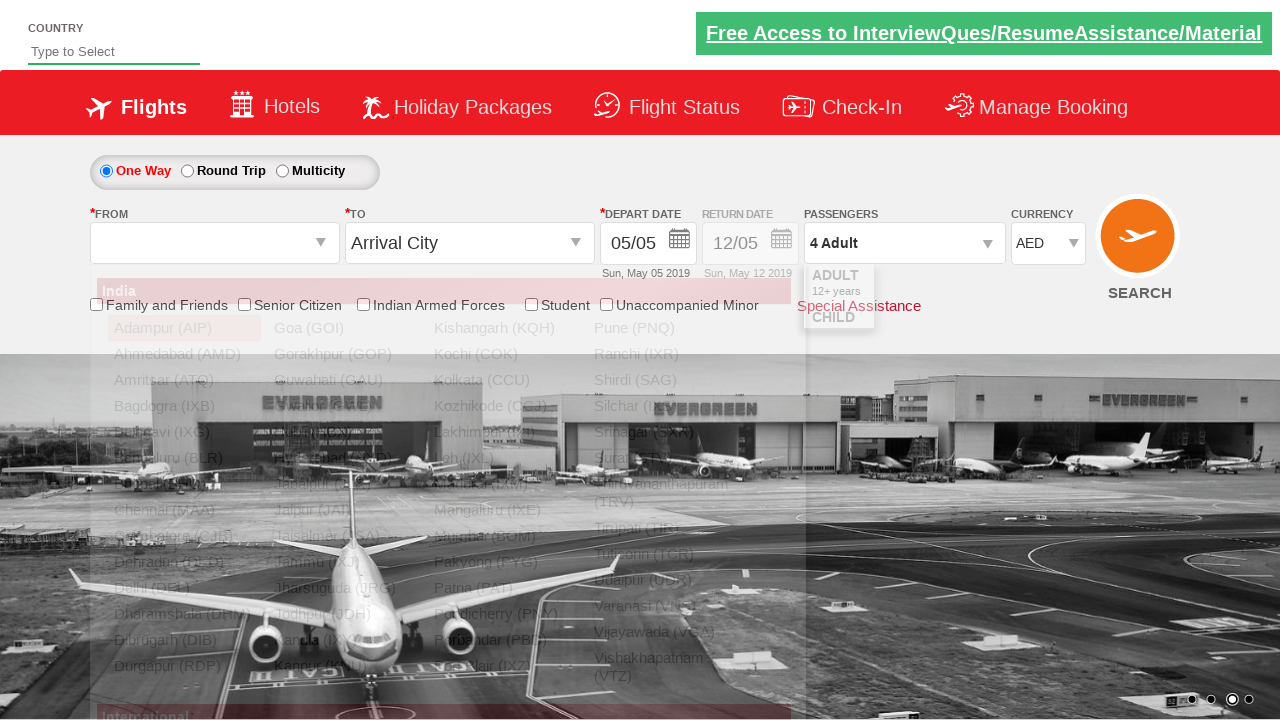

Selected MAA (Chennai) as origin station at (184, 510) on xpath=//a[@value='MAA']
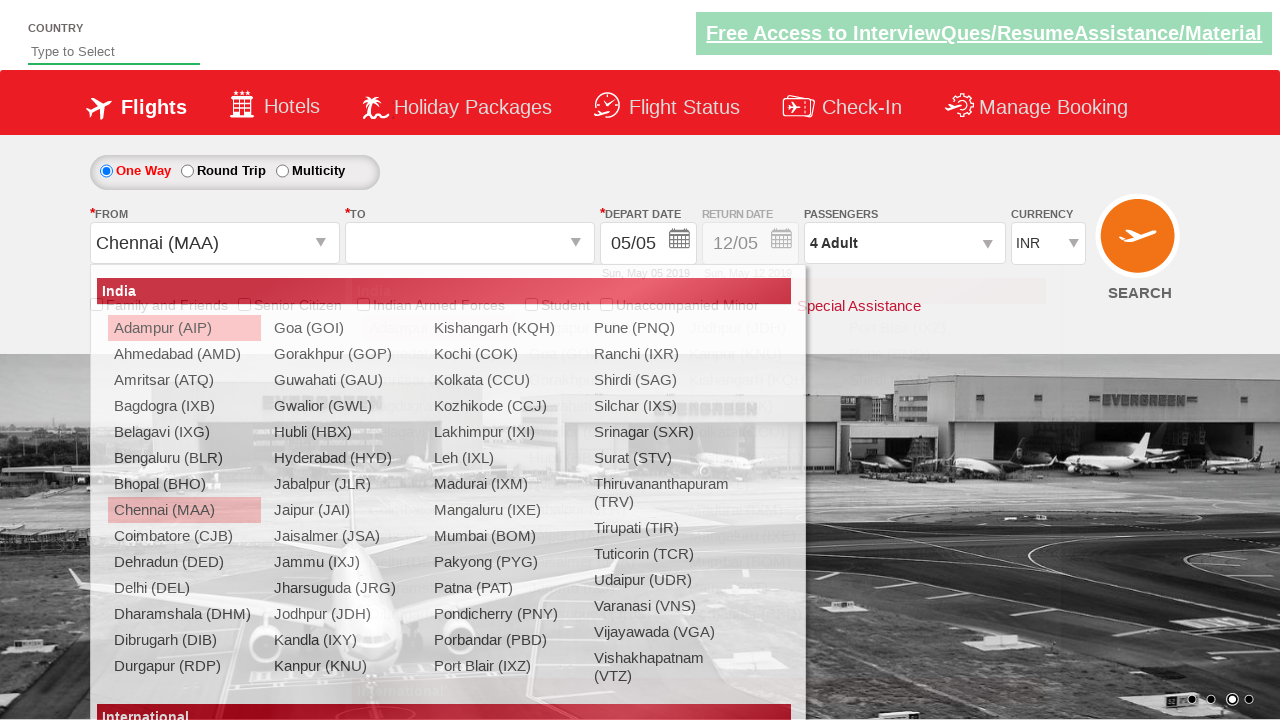

Waited for origin station selection
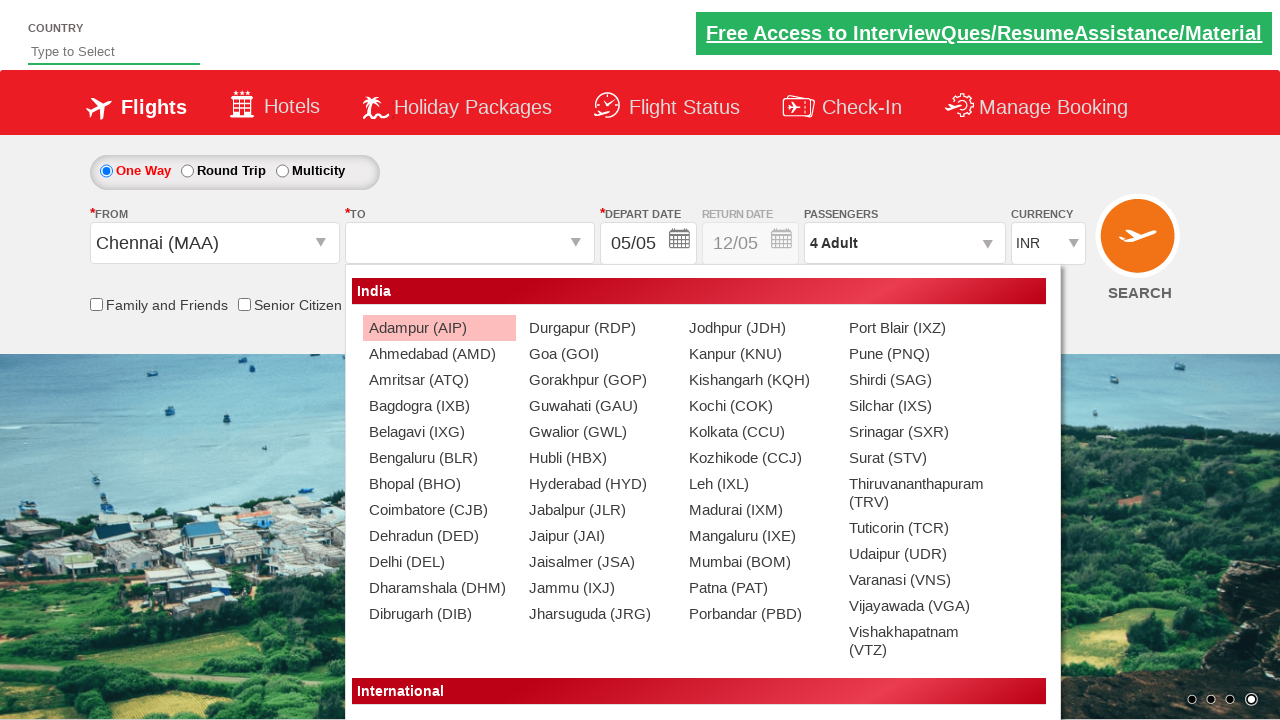

Selected BLR (Bangalore) as destination station at (439, 458) on (//a[@value='BLR'])[2]
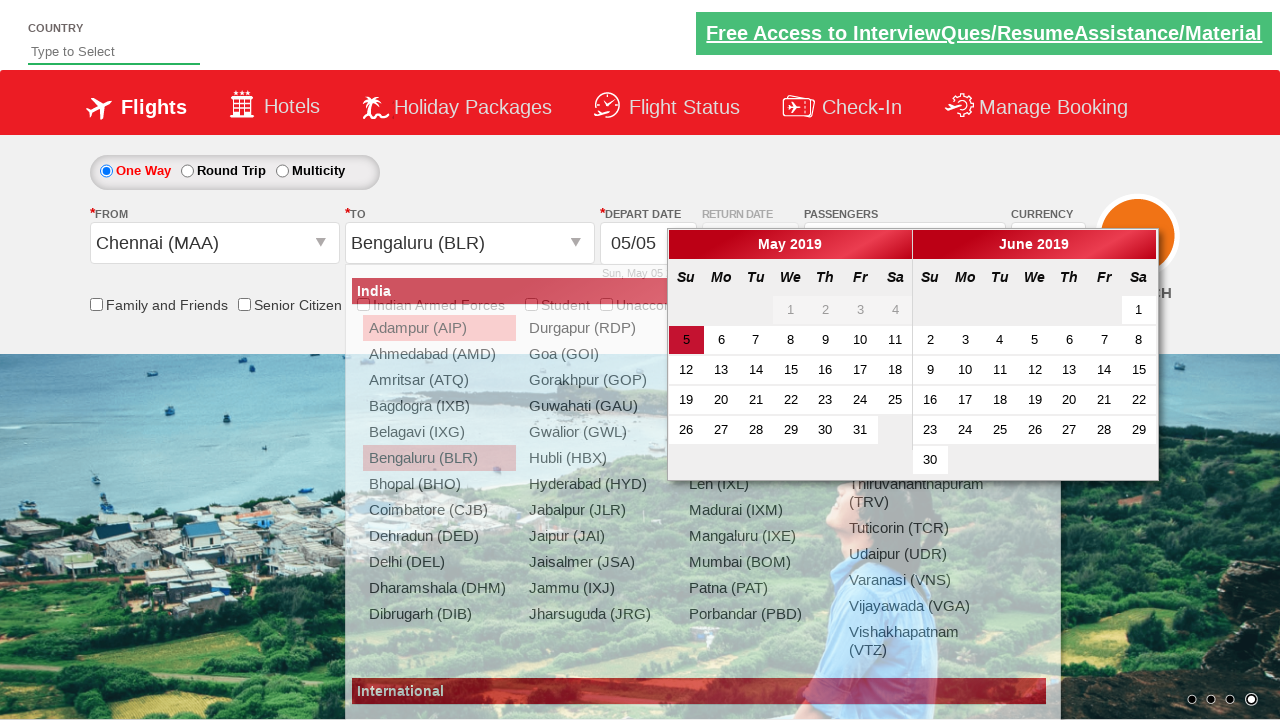

Typed 'Ind' in autosuggestive dropdown field on #autosuggest
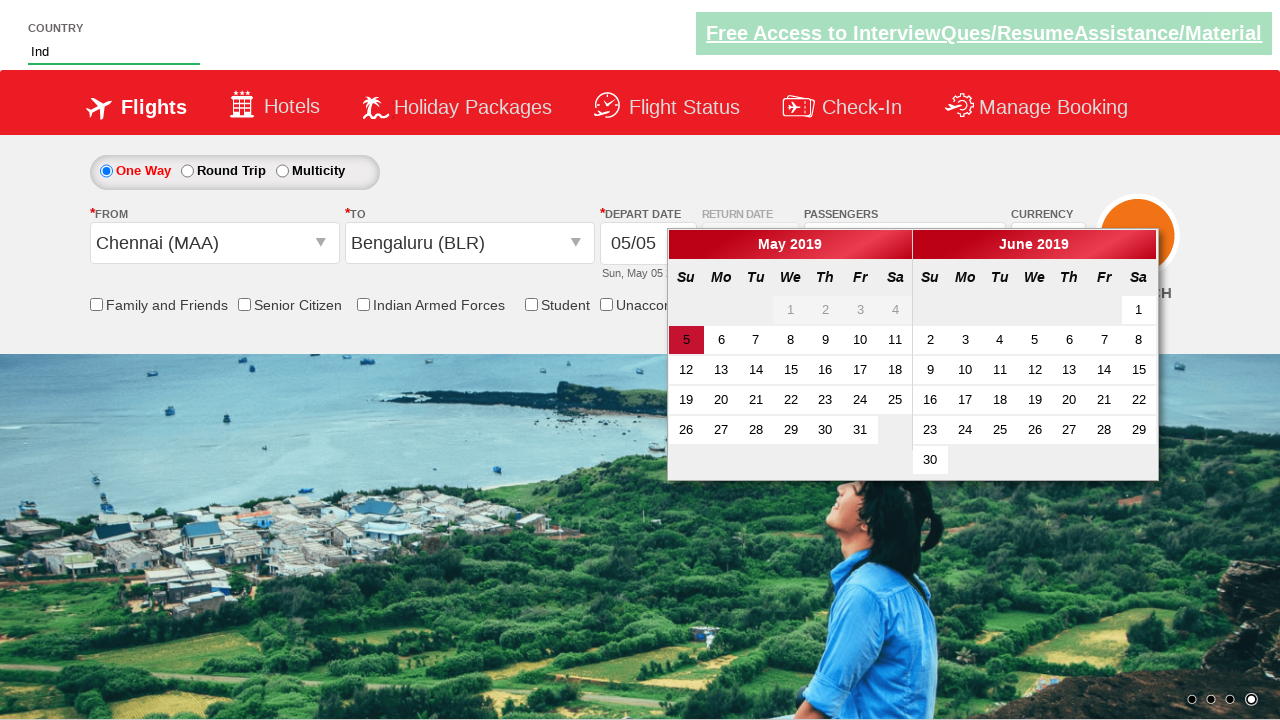

Waited for autosuggestive dropdown options to load
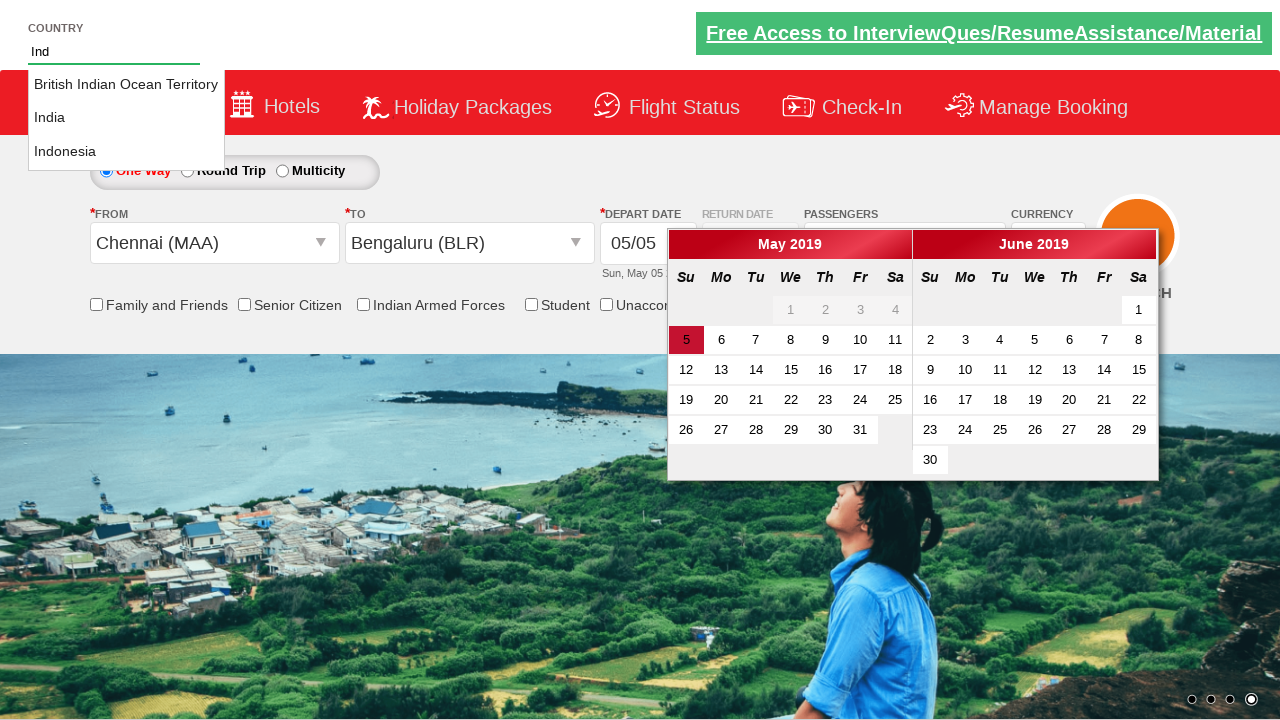

Selected 'India' from autosuggestive dropdown options at (126, 118) on li.ui-menu-item a >> nth=1
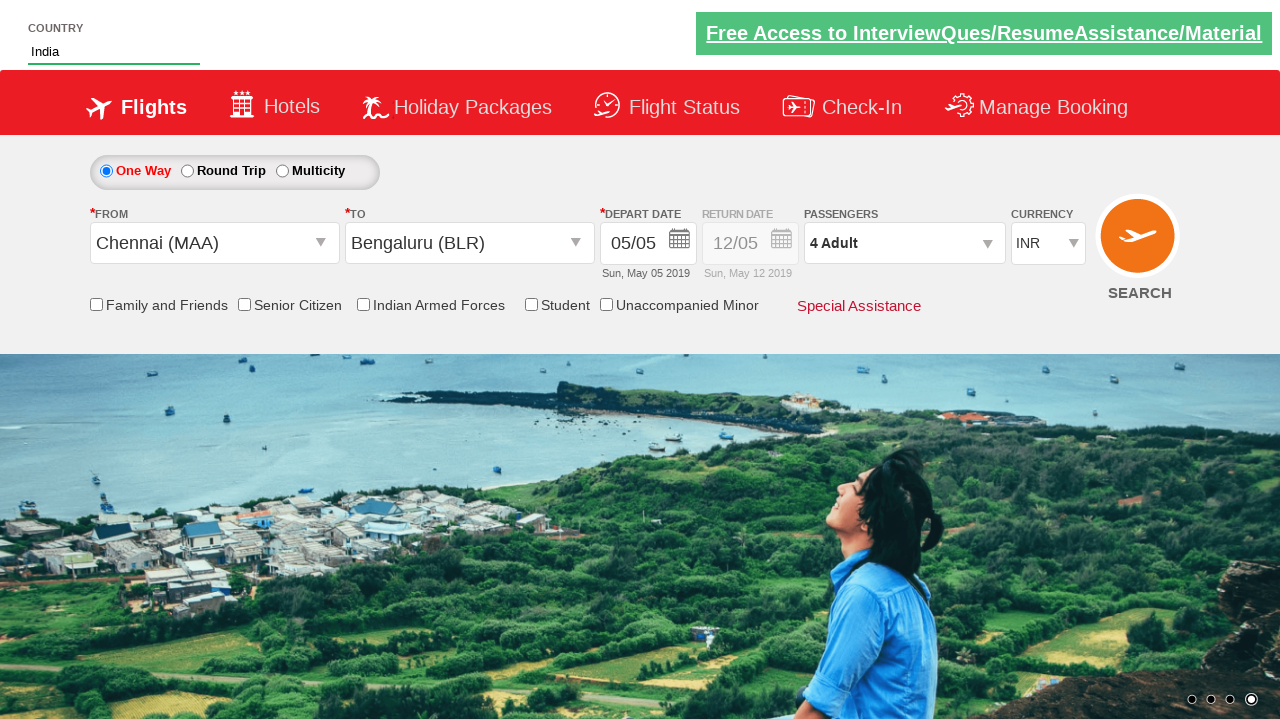

Clicked on friends and family checkbox at (96, 304) on input[id*='friendsandfamily']
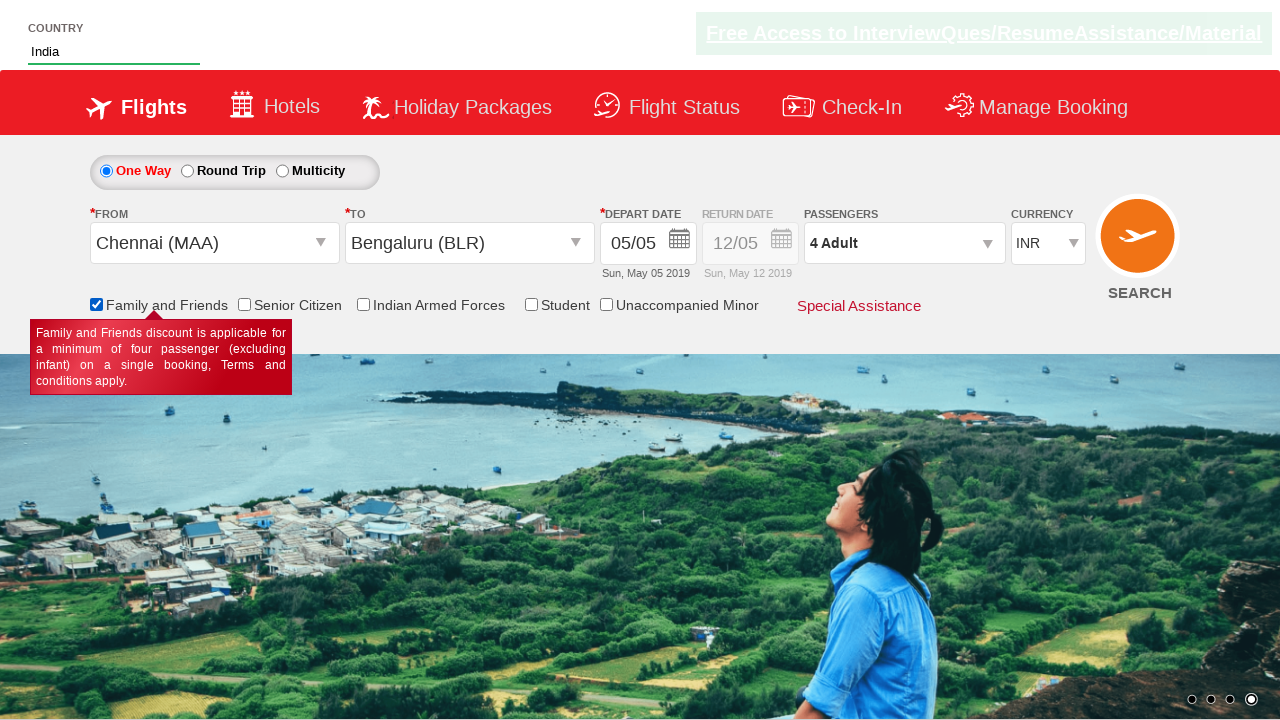

Verified checkbox is selected: True
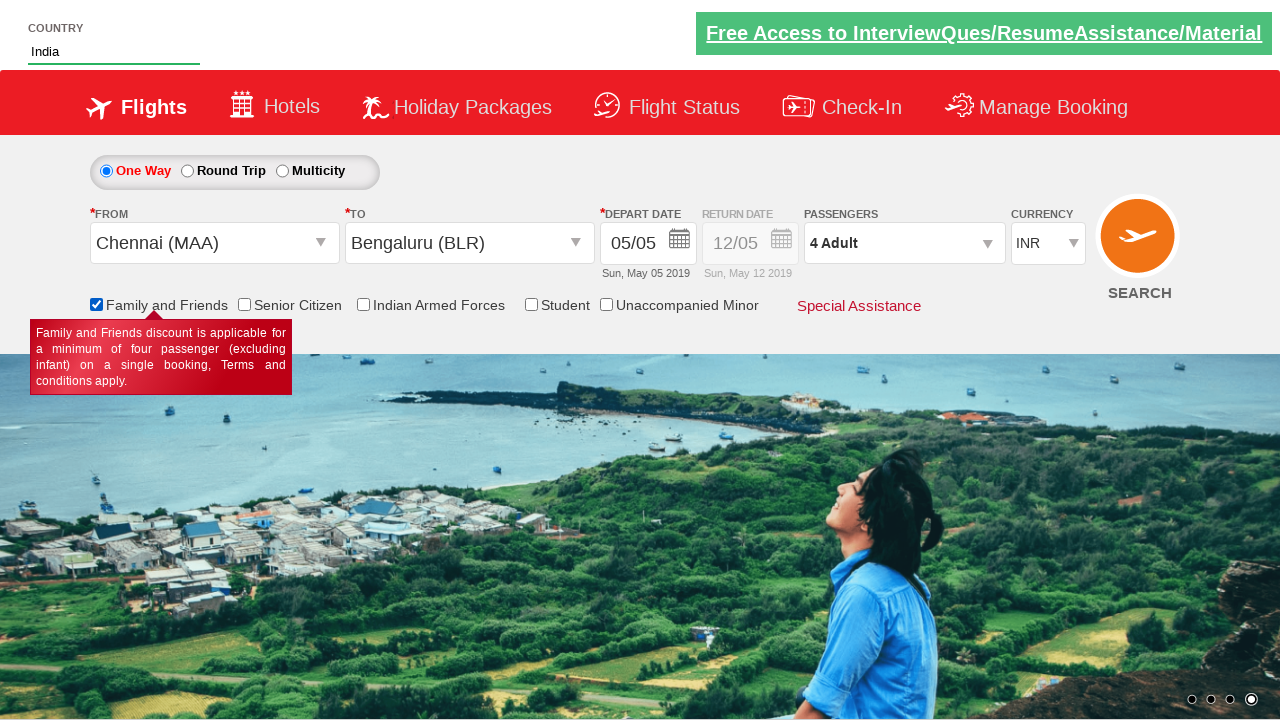

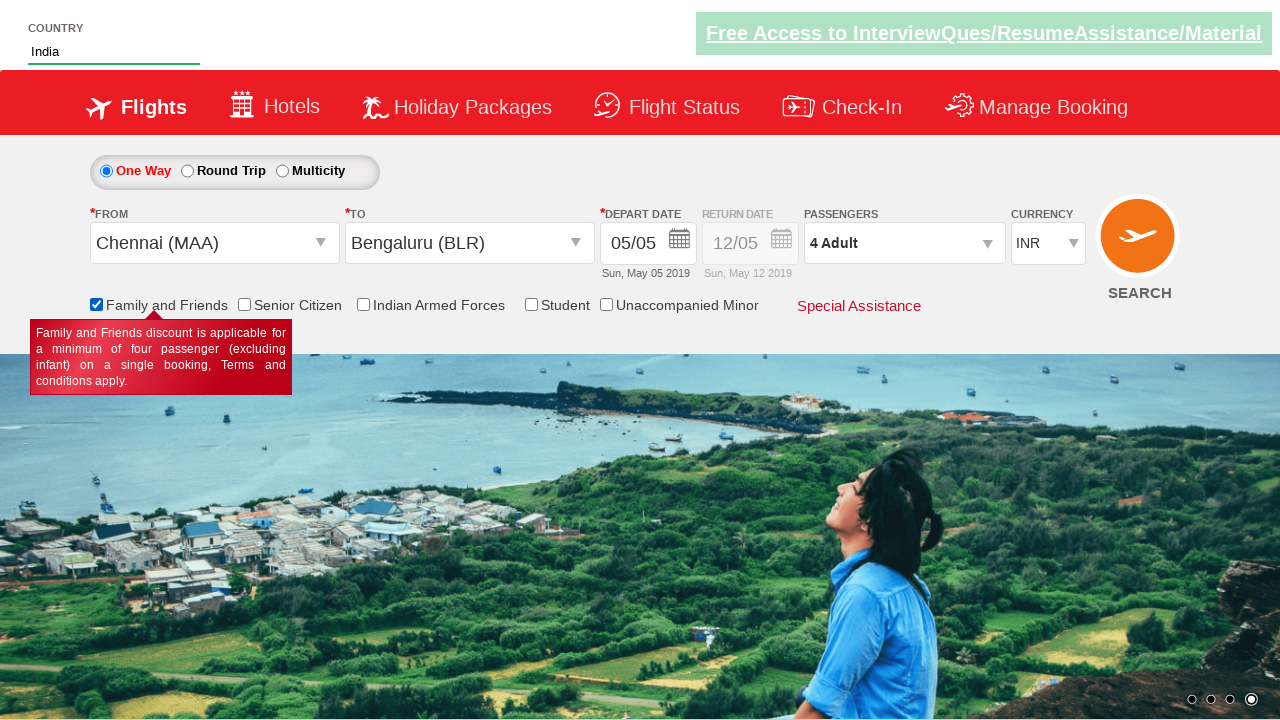